Tests a user registration form by filling in personal details (first name, last name, address, phone, username, email, password) and submitting the form on a practice website.

Starting URL: https://claruswaysda.github.io/form.html

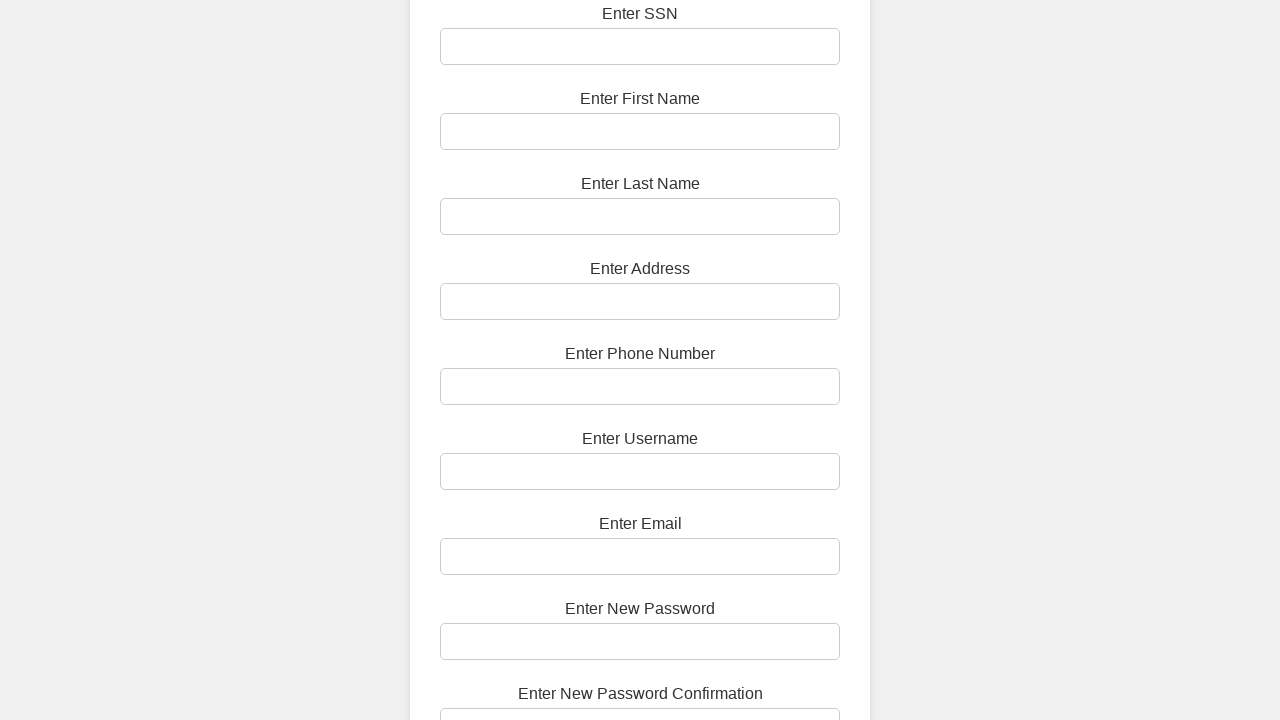

Filled first name field with 'Marcus' on #first-name
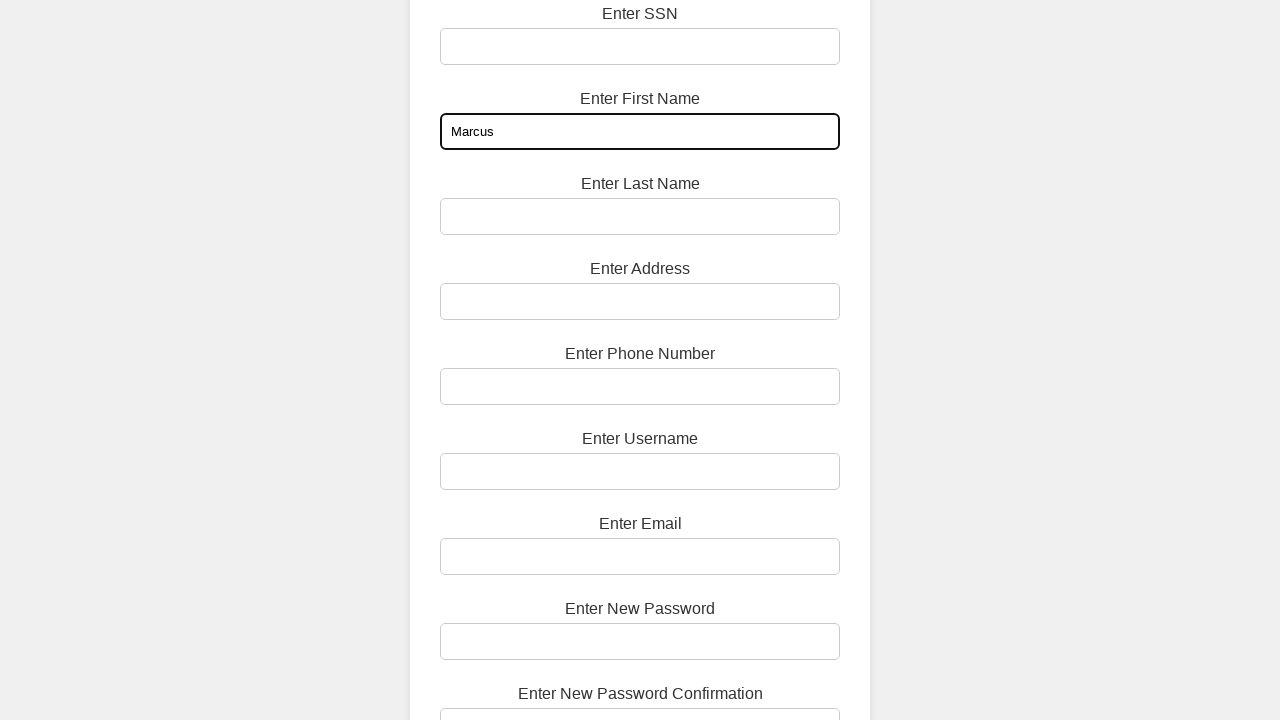

Filled last name field with 'Thompson' on #last-name
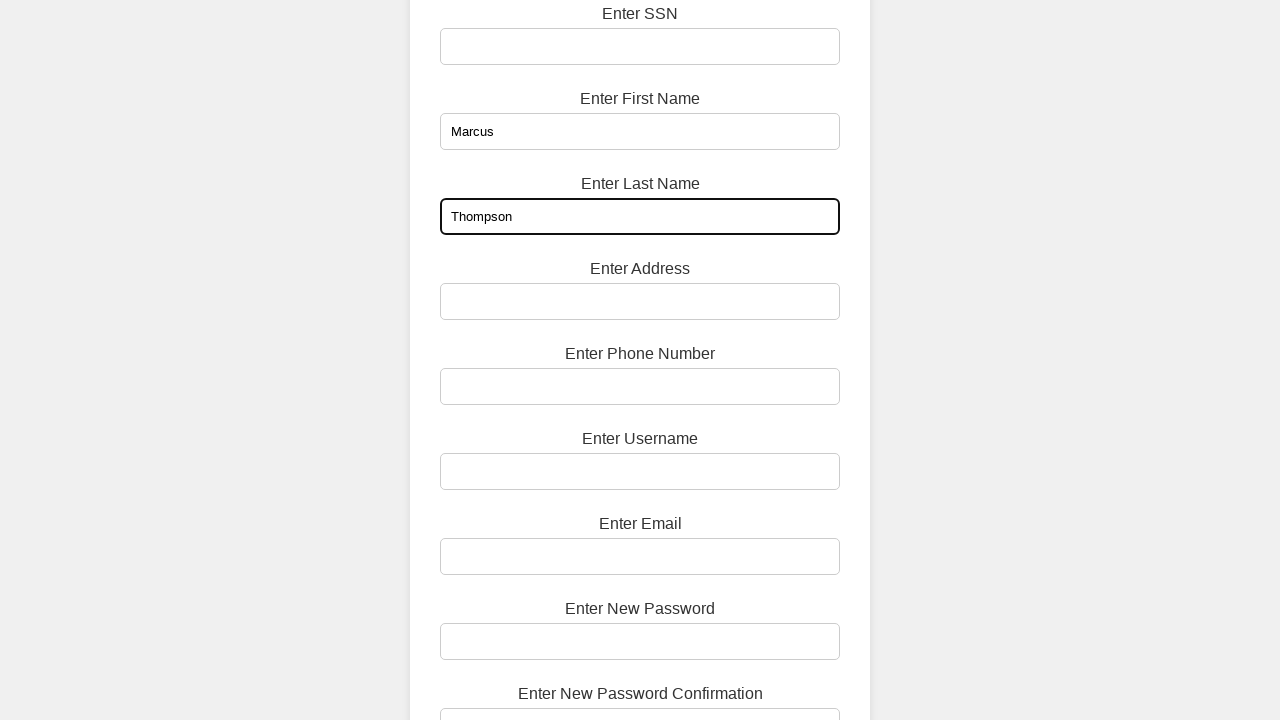

Filled address field with '742 Evergreen Terrace, Springfield, IL 62704' on #address
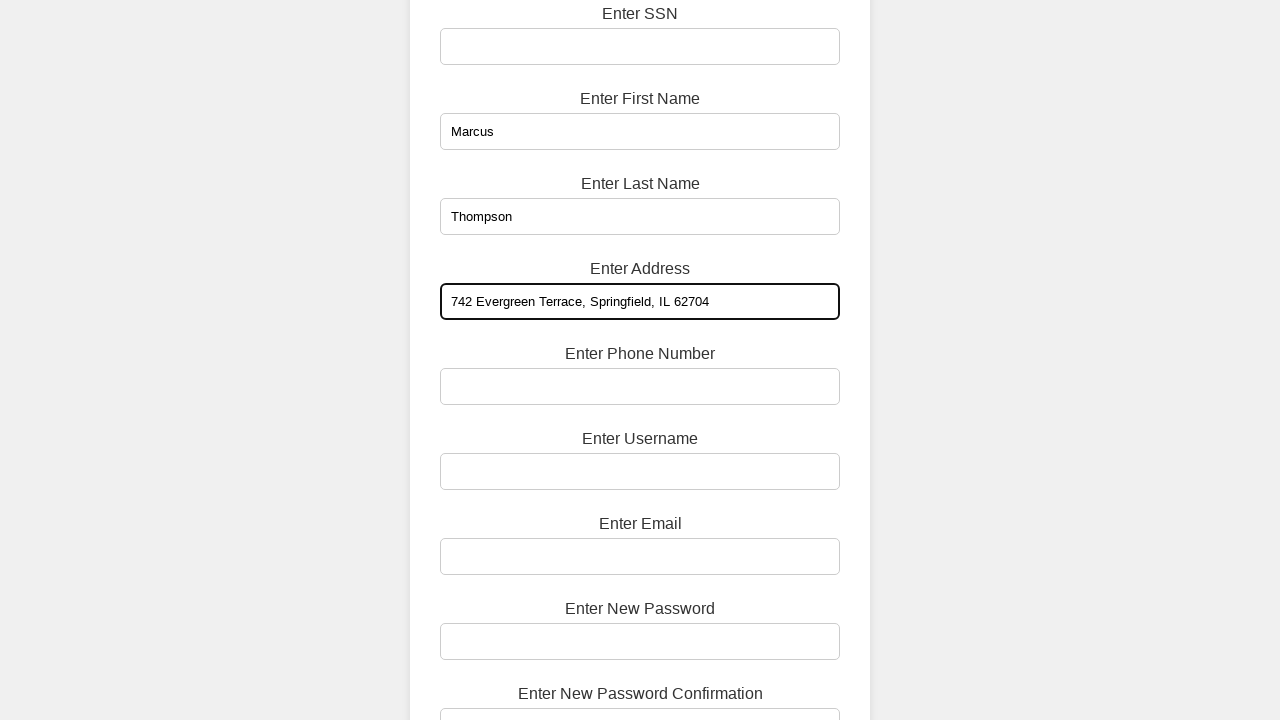

Filled phone field with '555-123-4567' on #phone
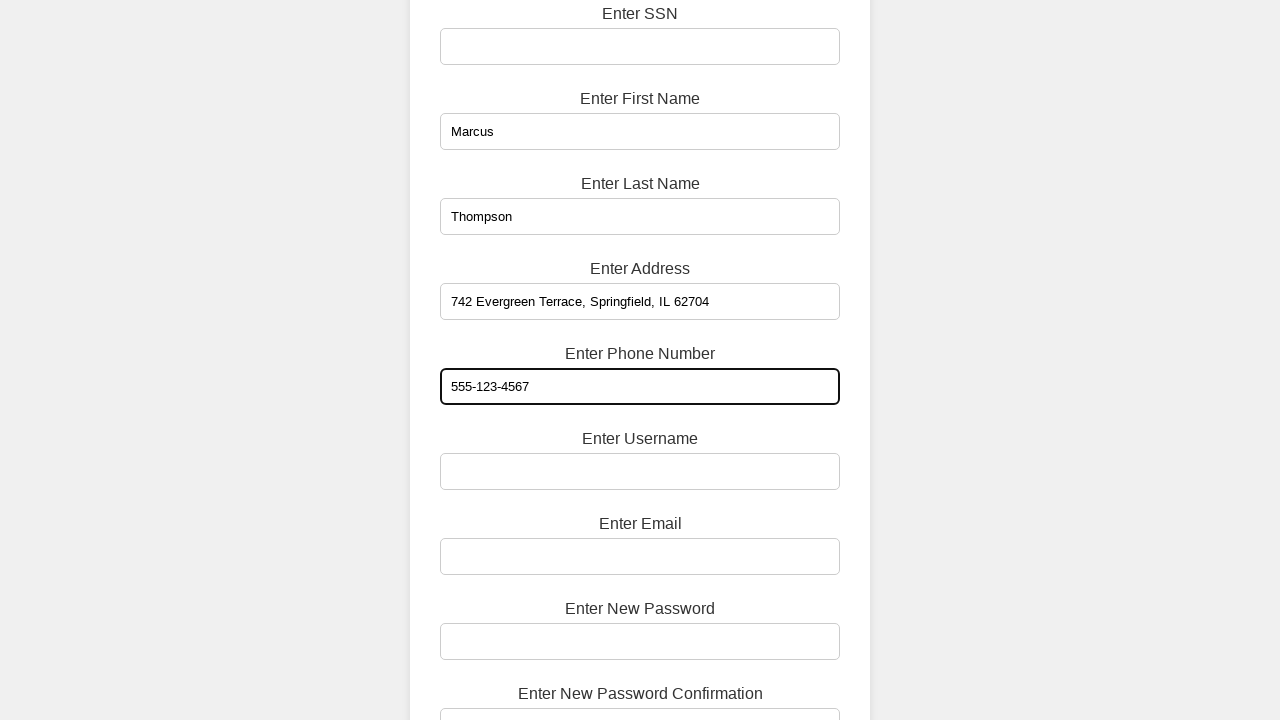

Filled username field with 'mthompson2024' on #username
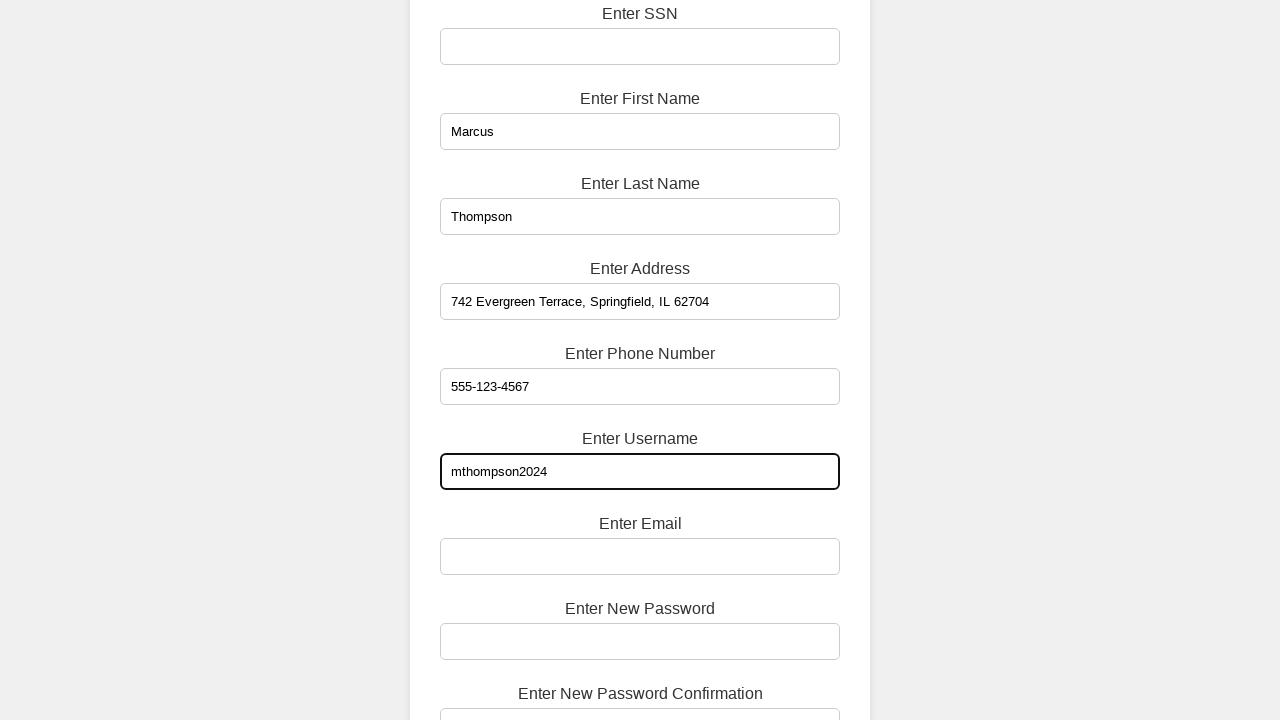

Filled email field with 'marcus.thompson@example.com' on #email
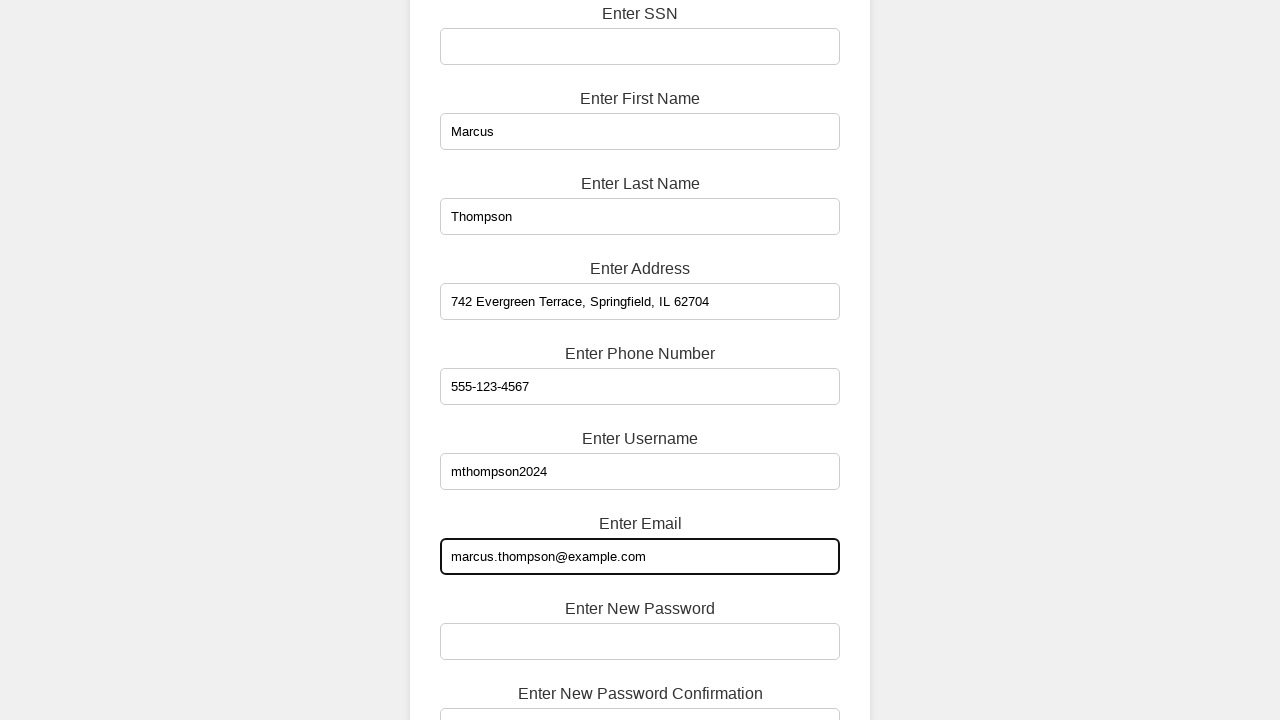

Filled password field with 'SecurePass789!' on #password
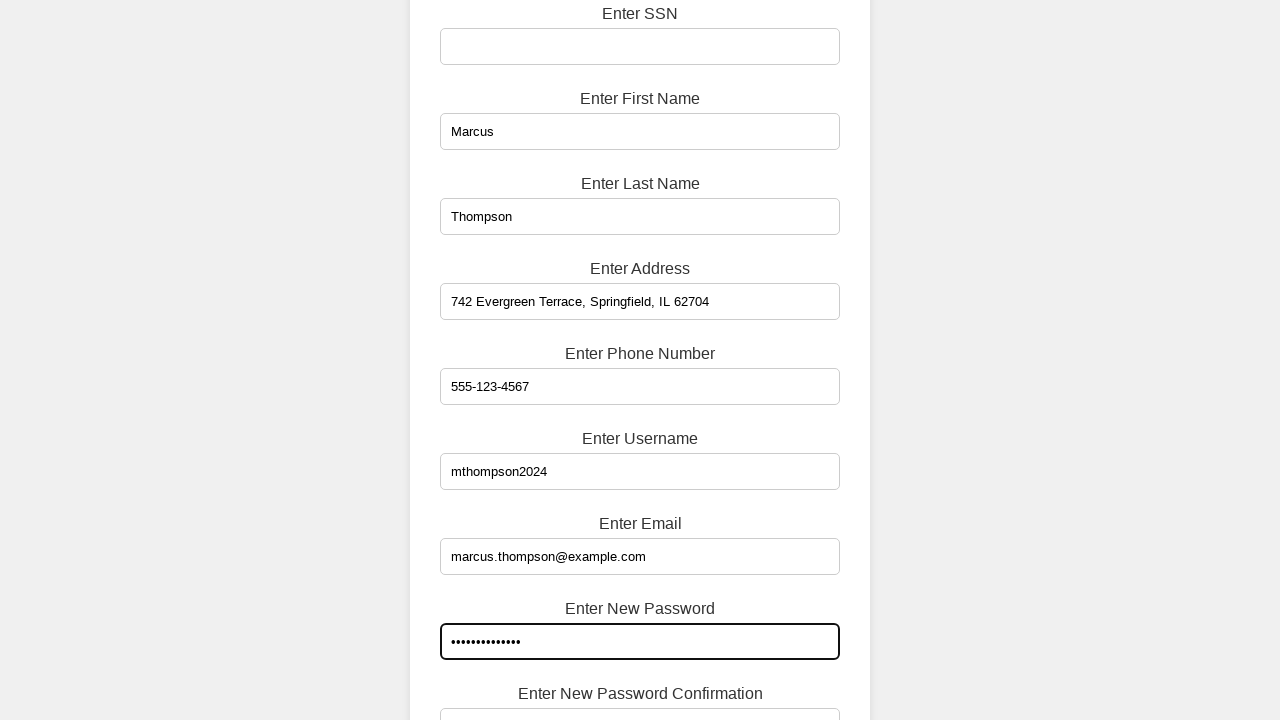

Filled confirm password field with 'SecurePass789!' on #confirm-password
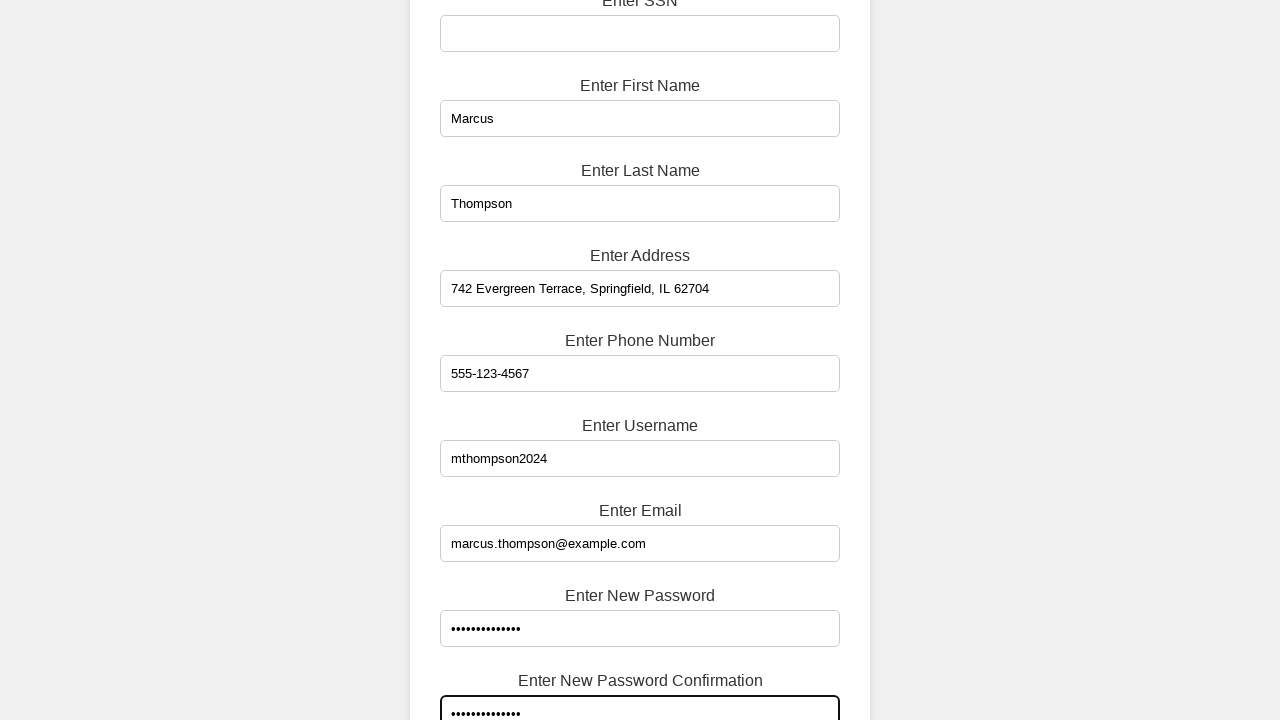

Clicked register button to submit the form at (640, 672) on .button
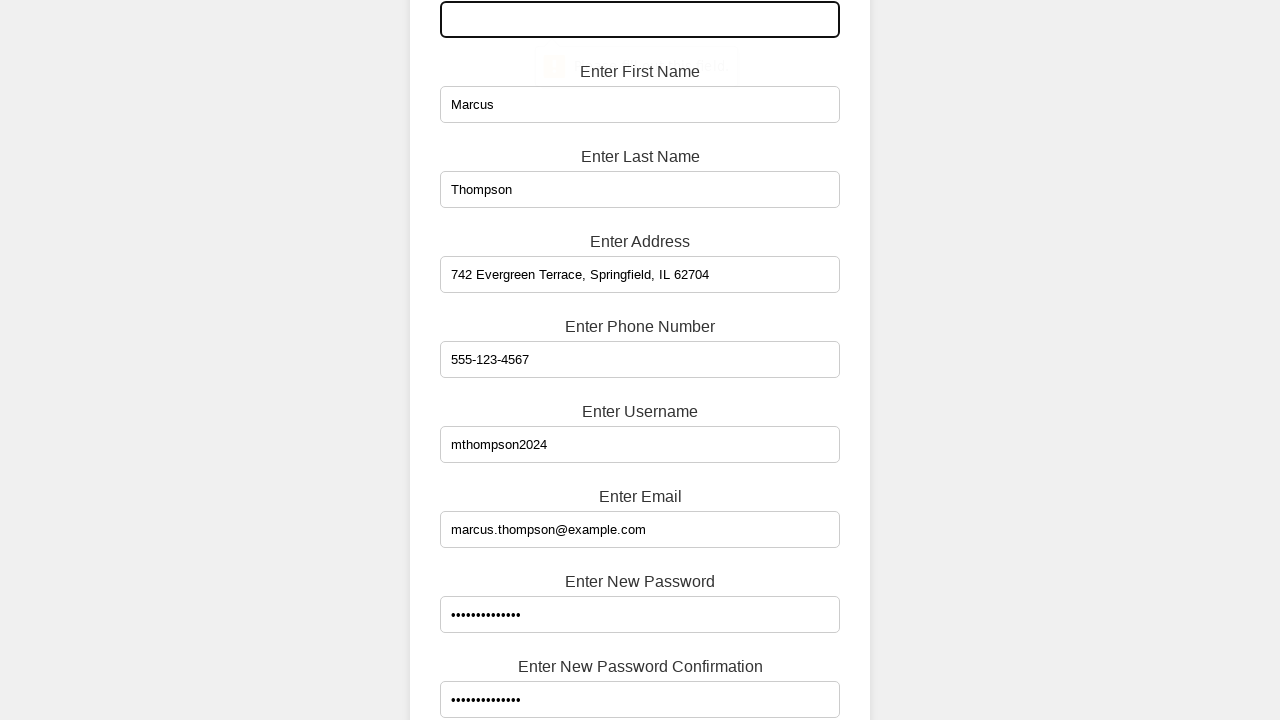

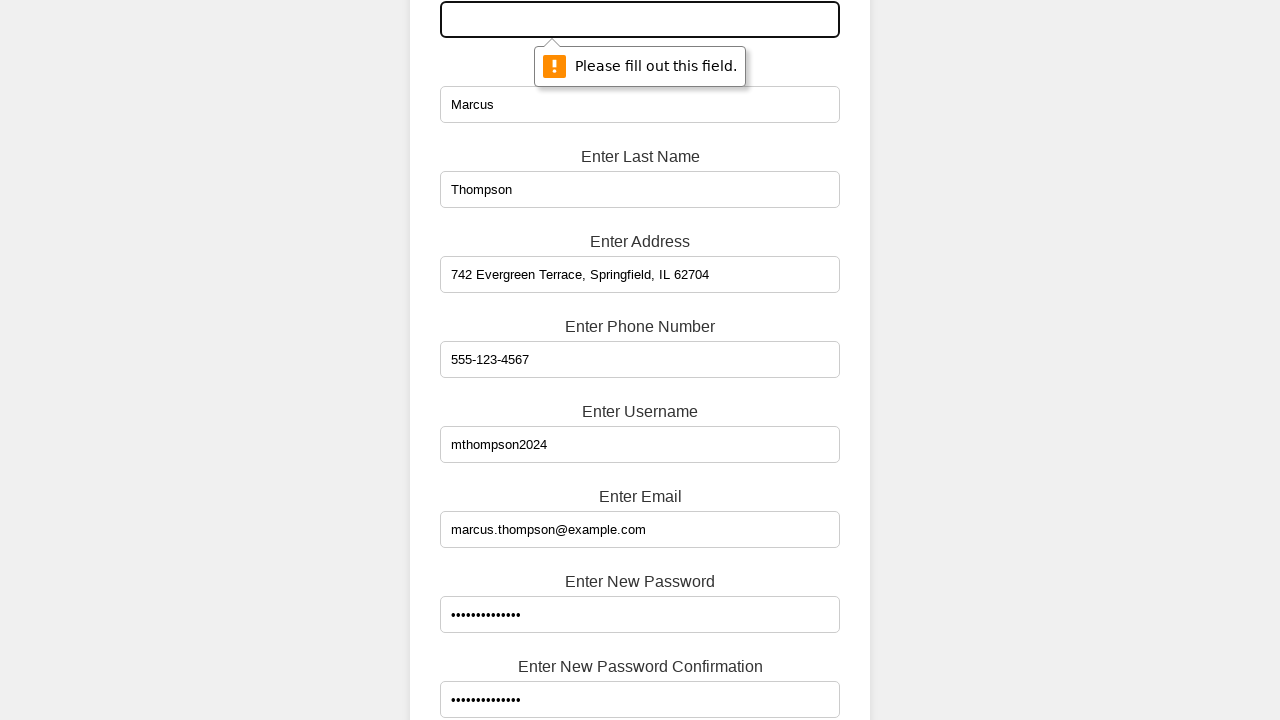